Tests the Brazilian court (TJAL) process search functionality by entering a process number in the first degree court search, then navigates to the second degree court search, enters the same process number, and handles the modal selection dialog.

Starting URL: https://www2.tjal.jus.br/cpopg/open.do

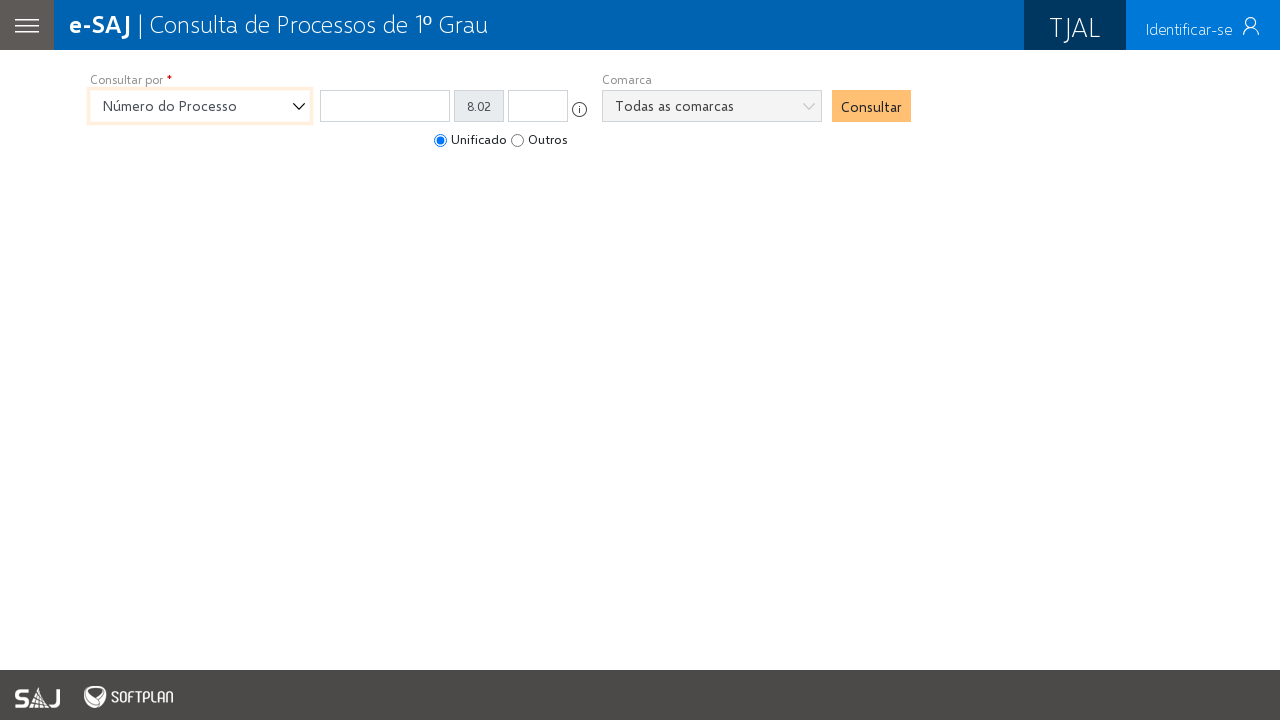

Wait for first degree court search field to load
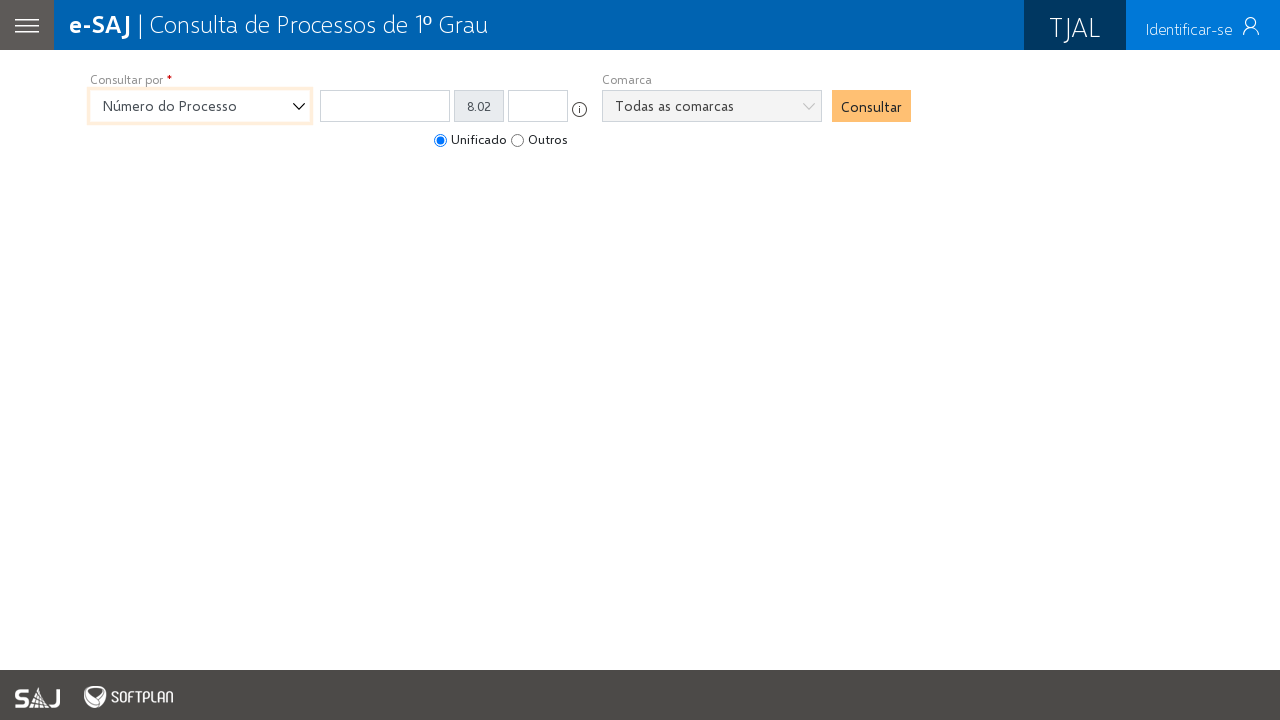

Filled process number in first degree court search field on #numeroDigitoAnoUnificado
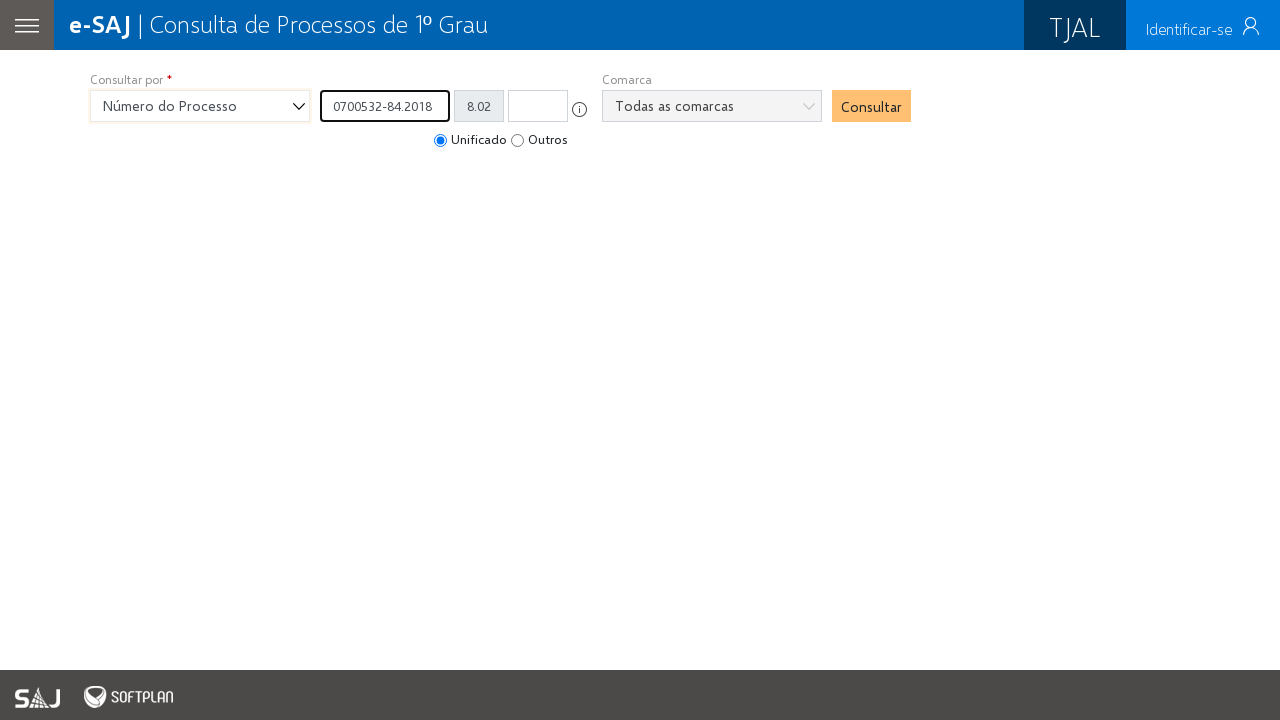

Submitted first degree court search with Enter key on #numeroDigitoAnoUnificado
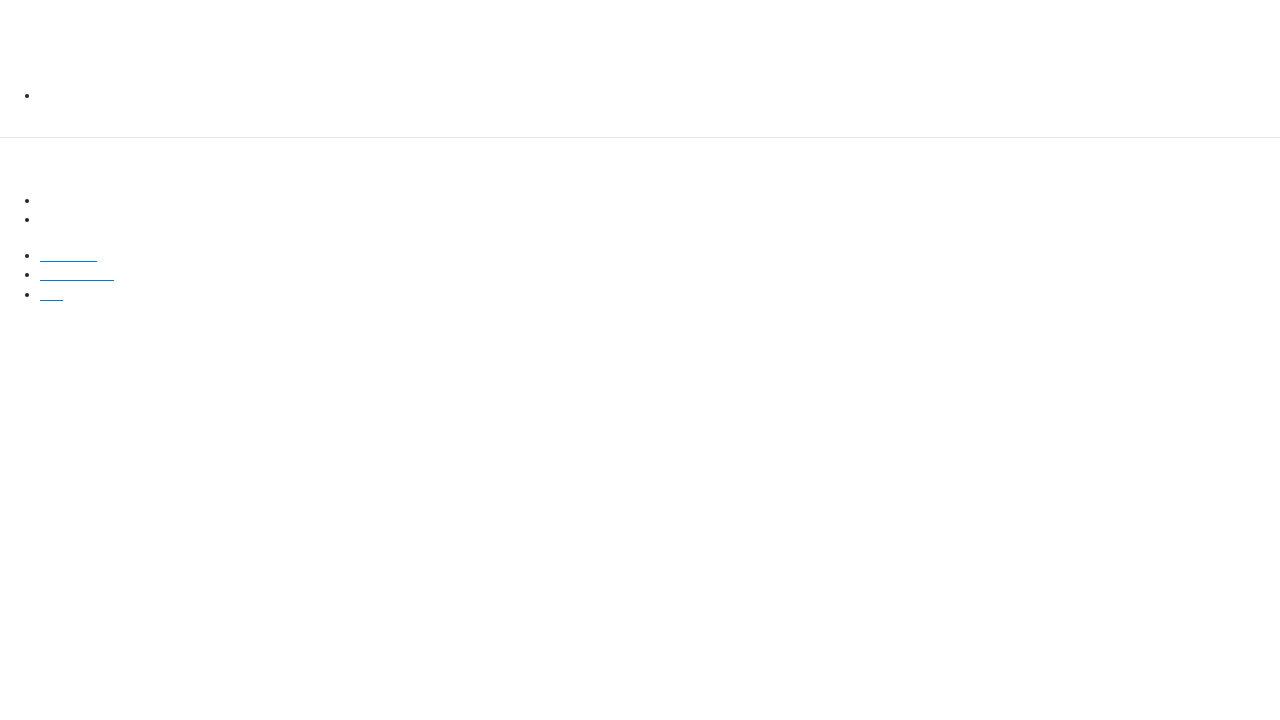

Waited for first degree court search results to load
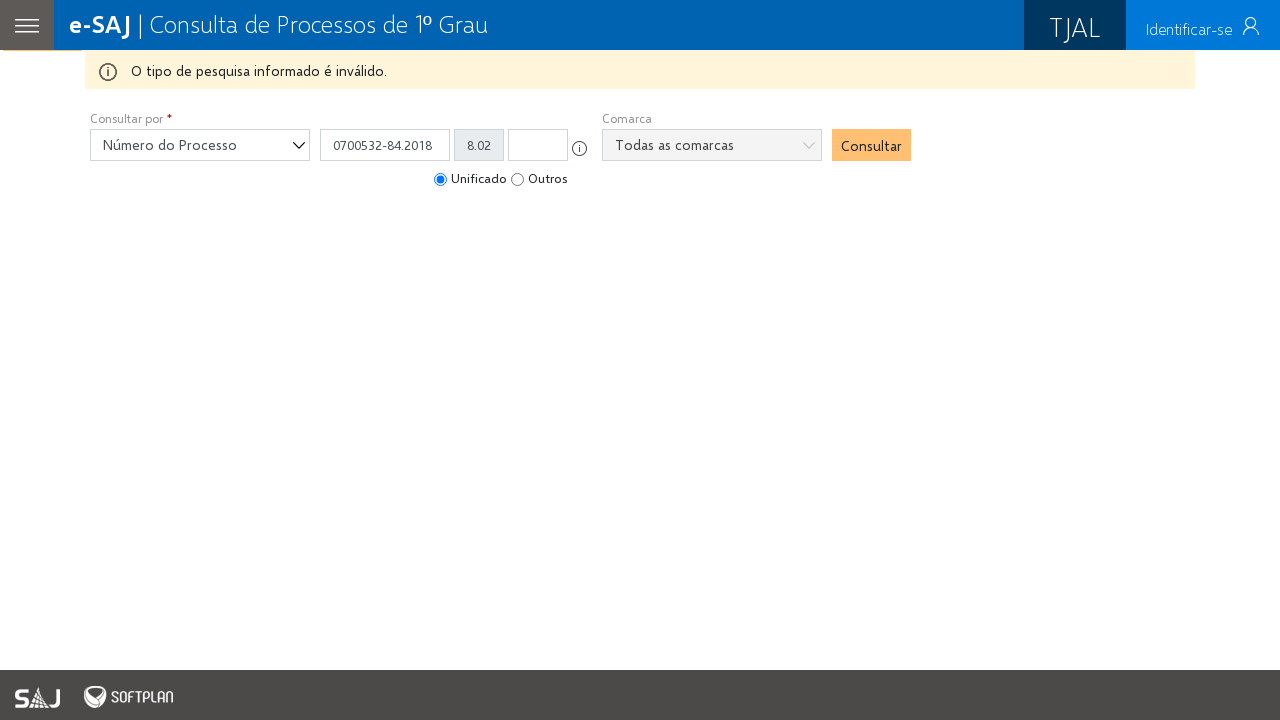

Navigated to second degree court search page
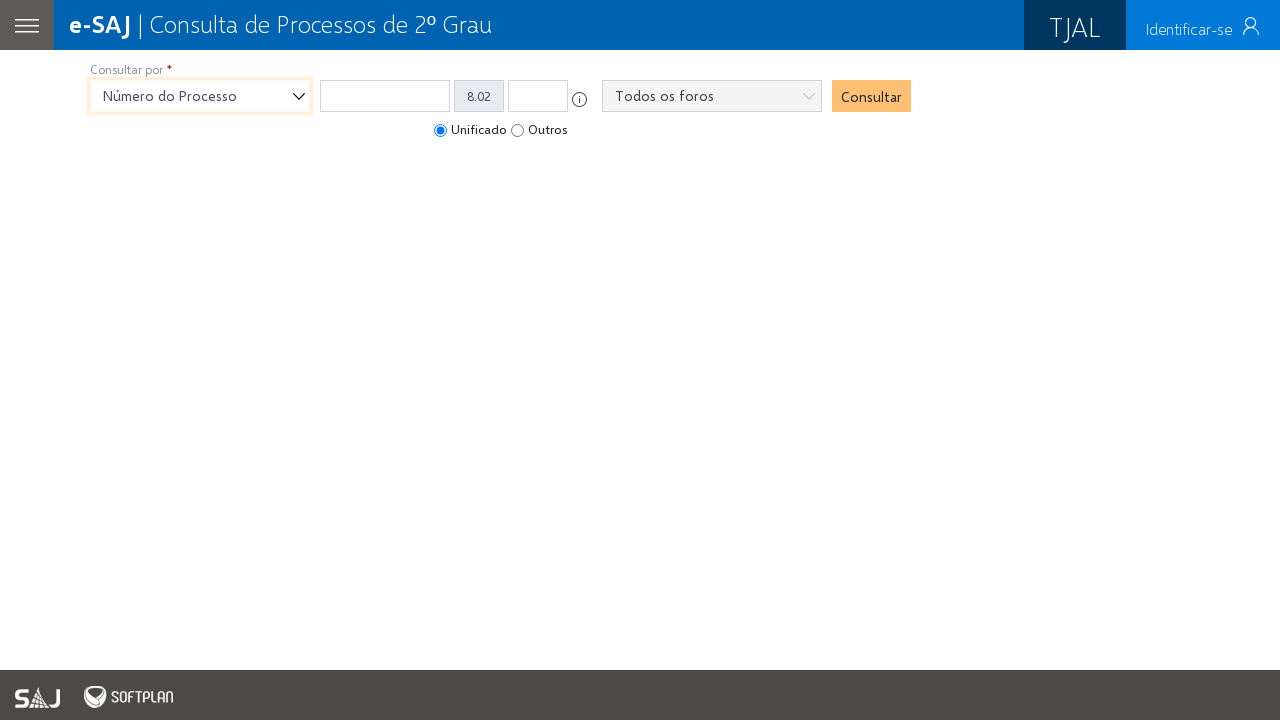

Wait for second degree court search field to load
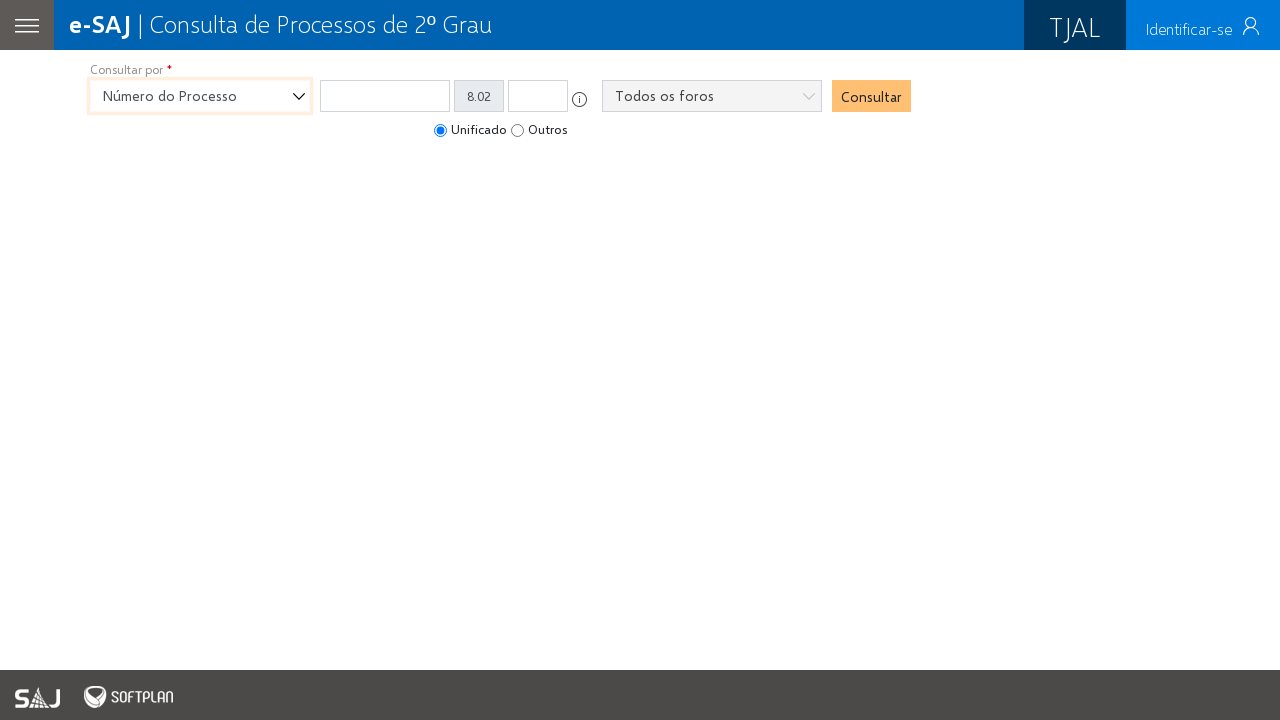

Filled process number in second degree court search field on #numeroDigitoAnoUnificado
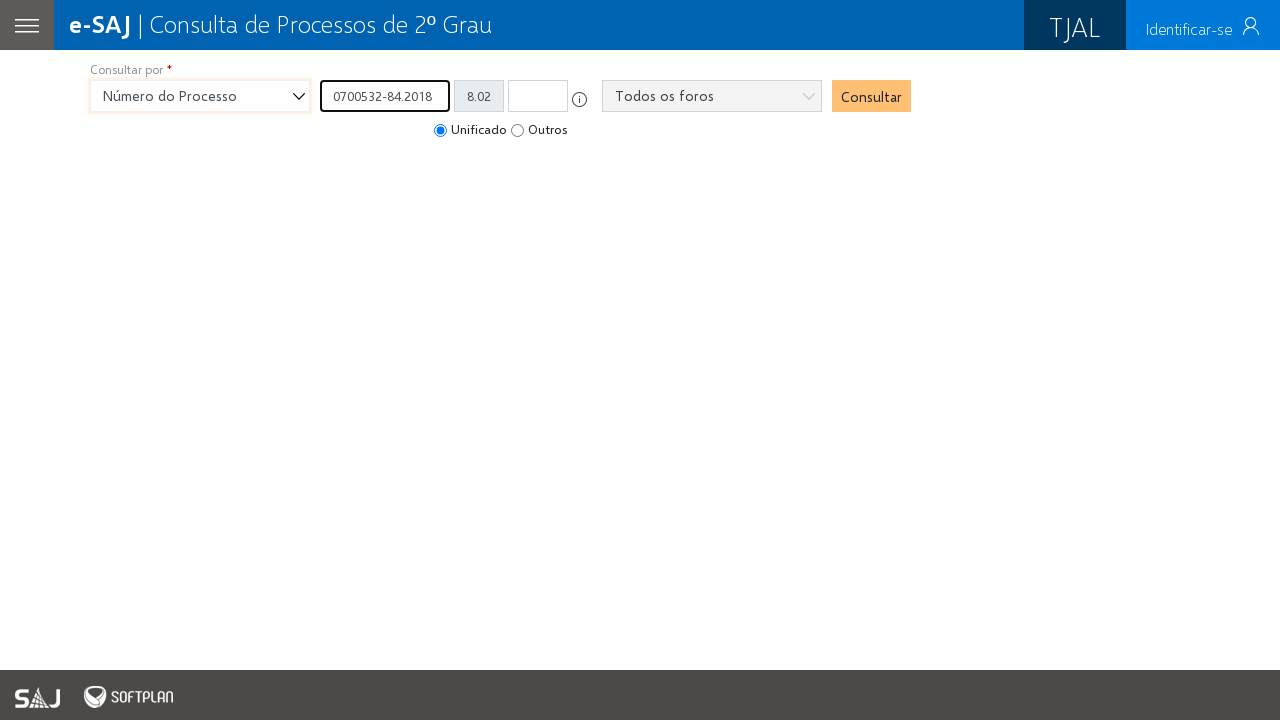

Submitted second degree court search with Enter key on #numeroDigitoAnoUnificado
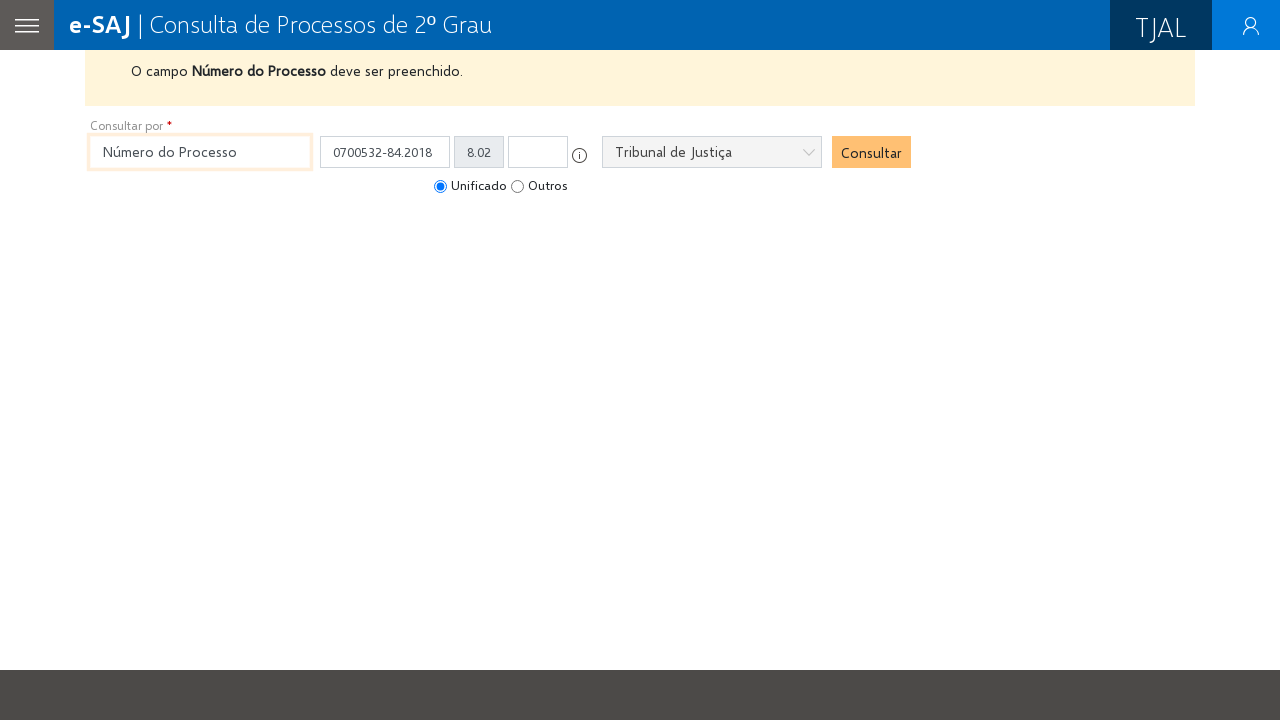

Modal dialog did not appear or timeout occurred
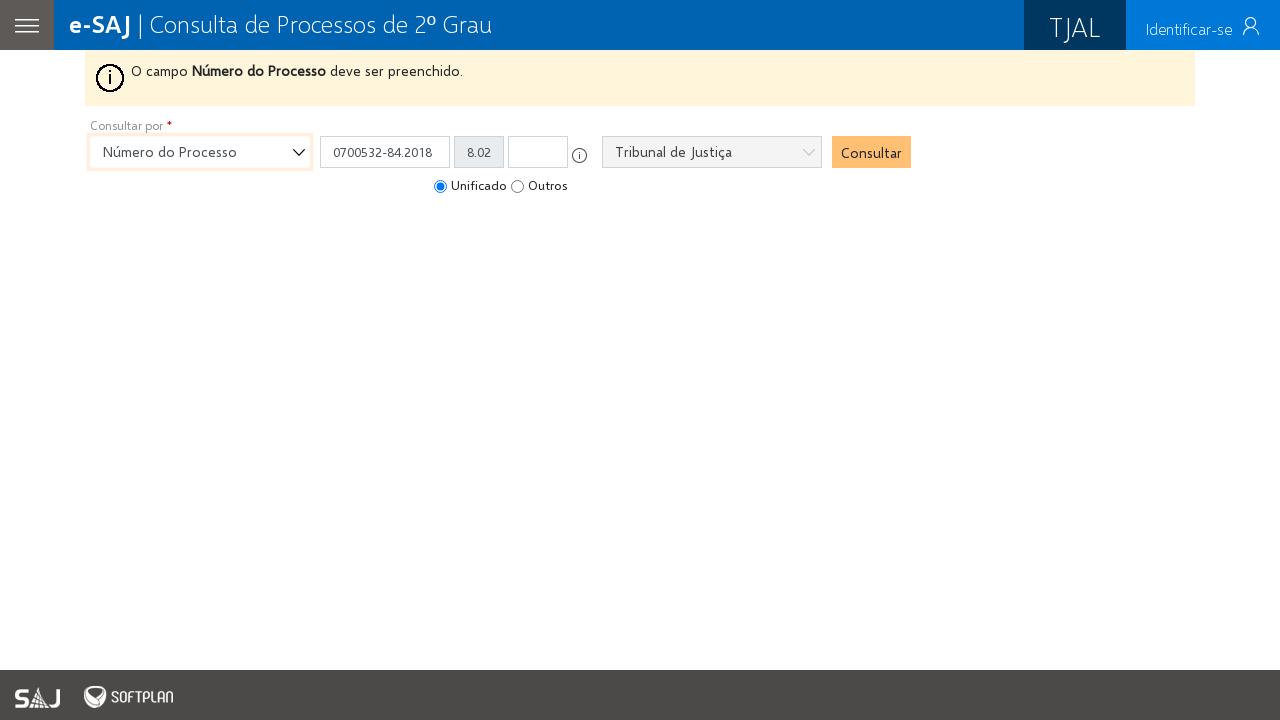

Waited for page to load after modal interaction
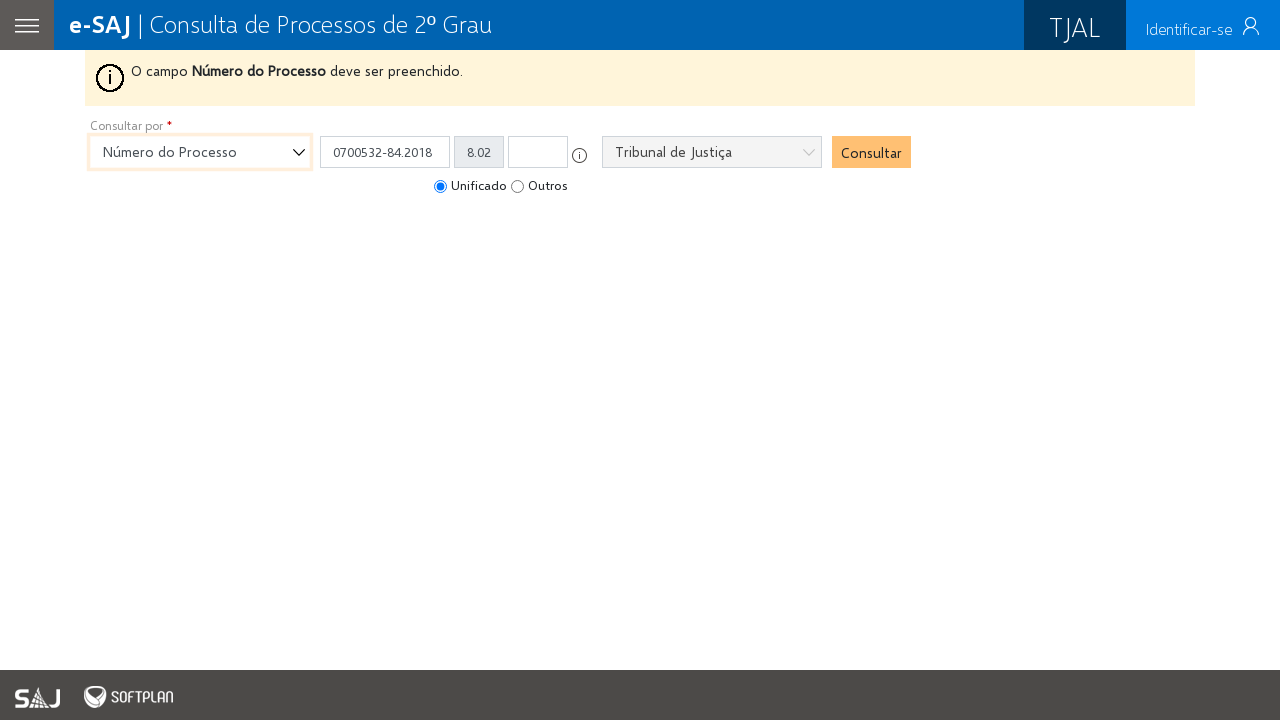

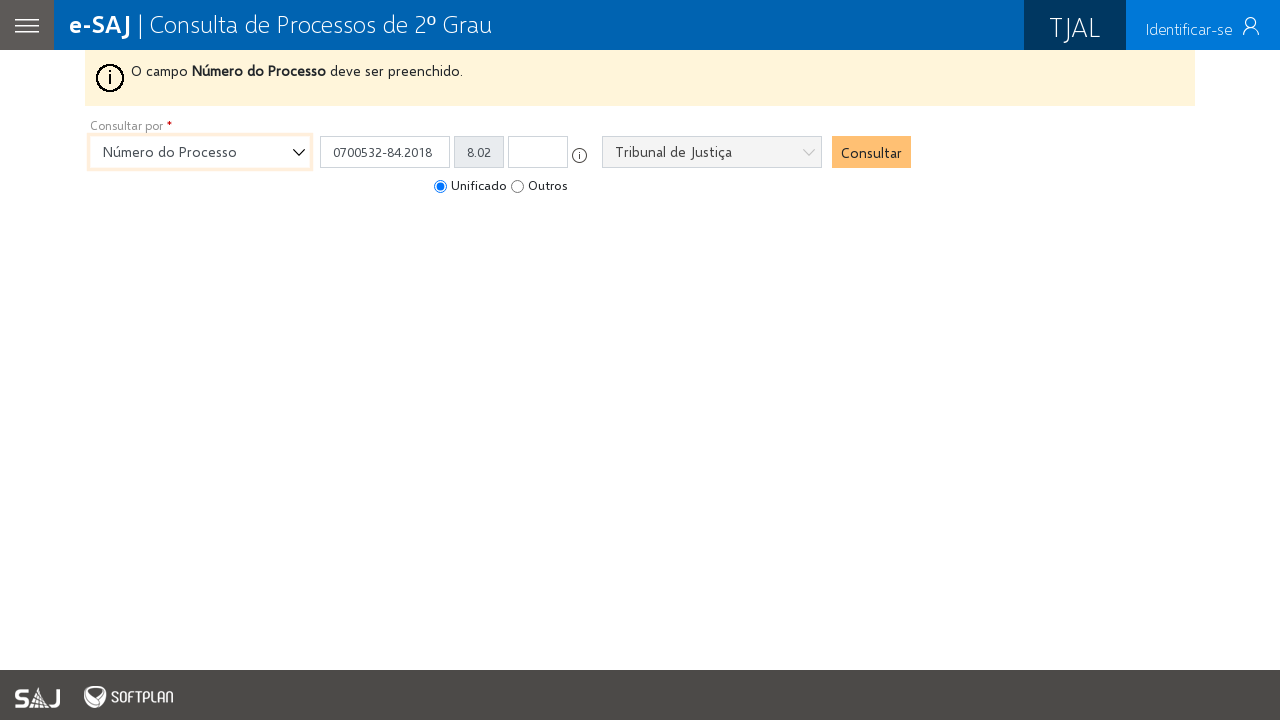